Tests dynamic loading with hidden elements by clicking a button and waiting for "Hello World!" text to become visible

Starting URL: https://the-internet.herokuapp.com/dynamic_loading/1

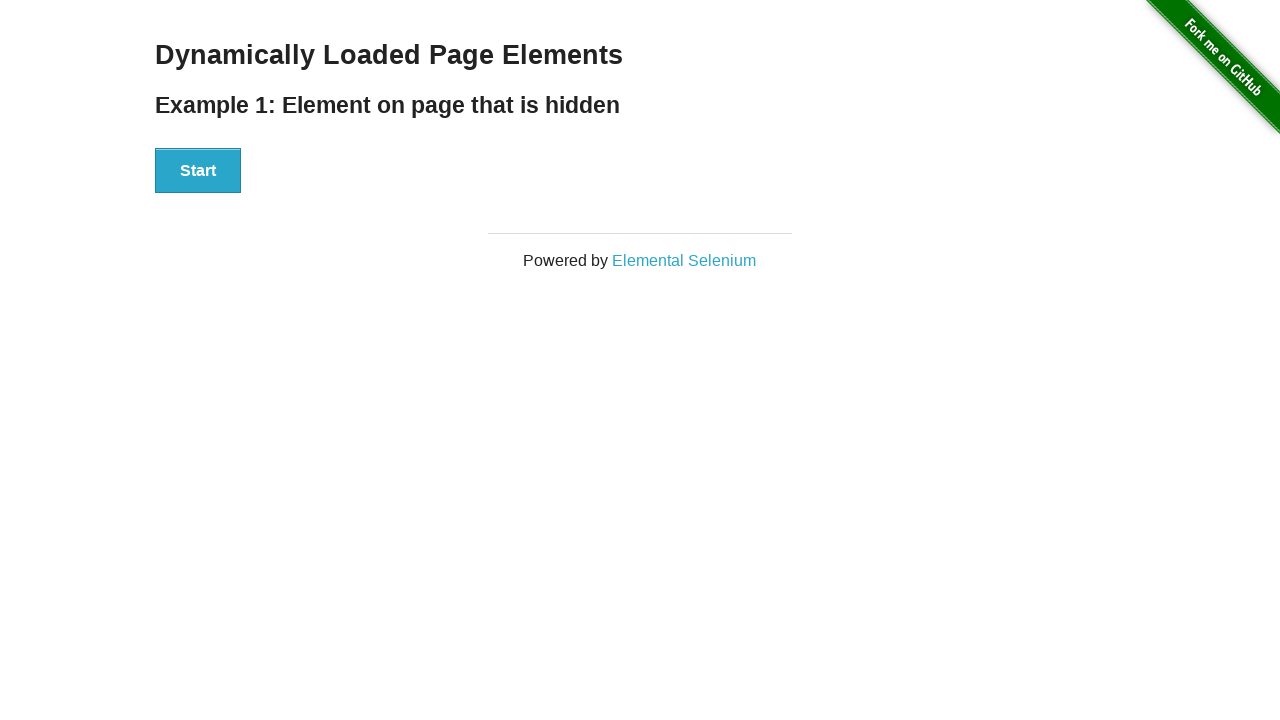

Clicked start button to trigger dynamic loading at (198, 171) on xpath=//button
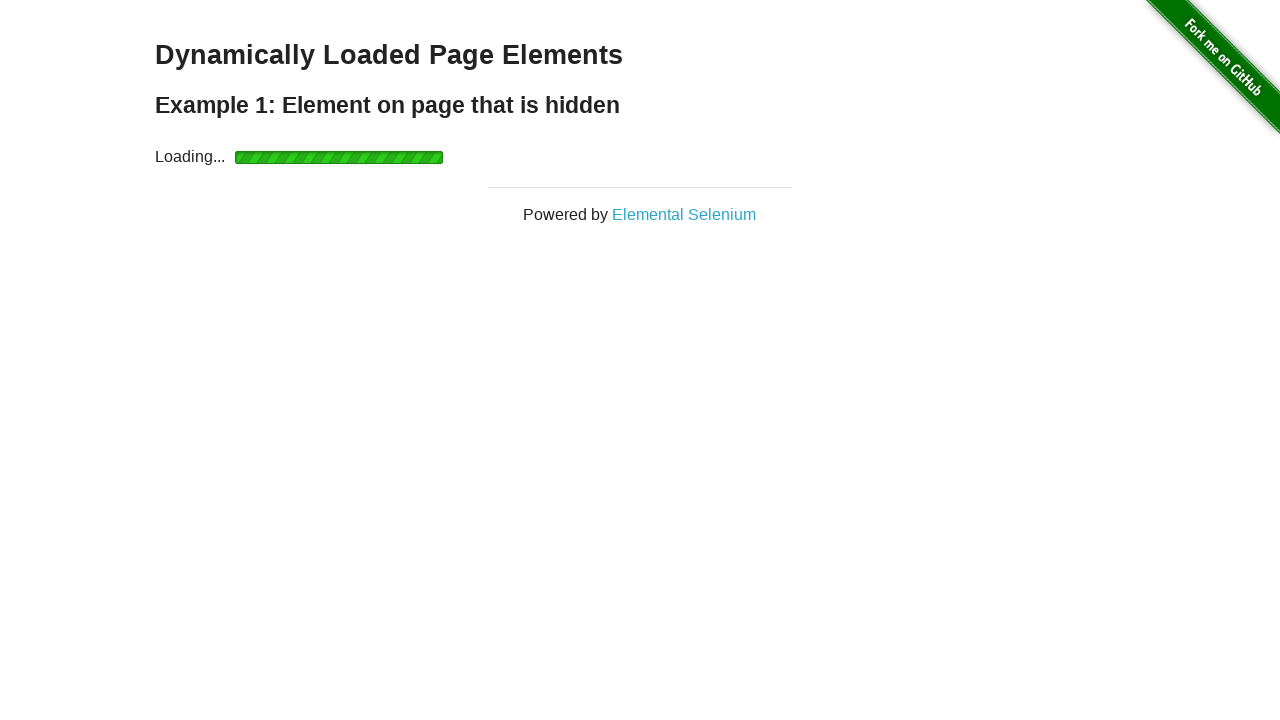

Waited for 'Hello World!' text to become visible
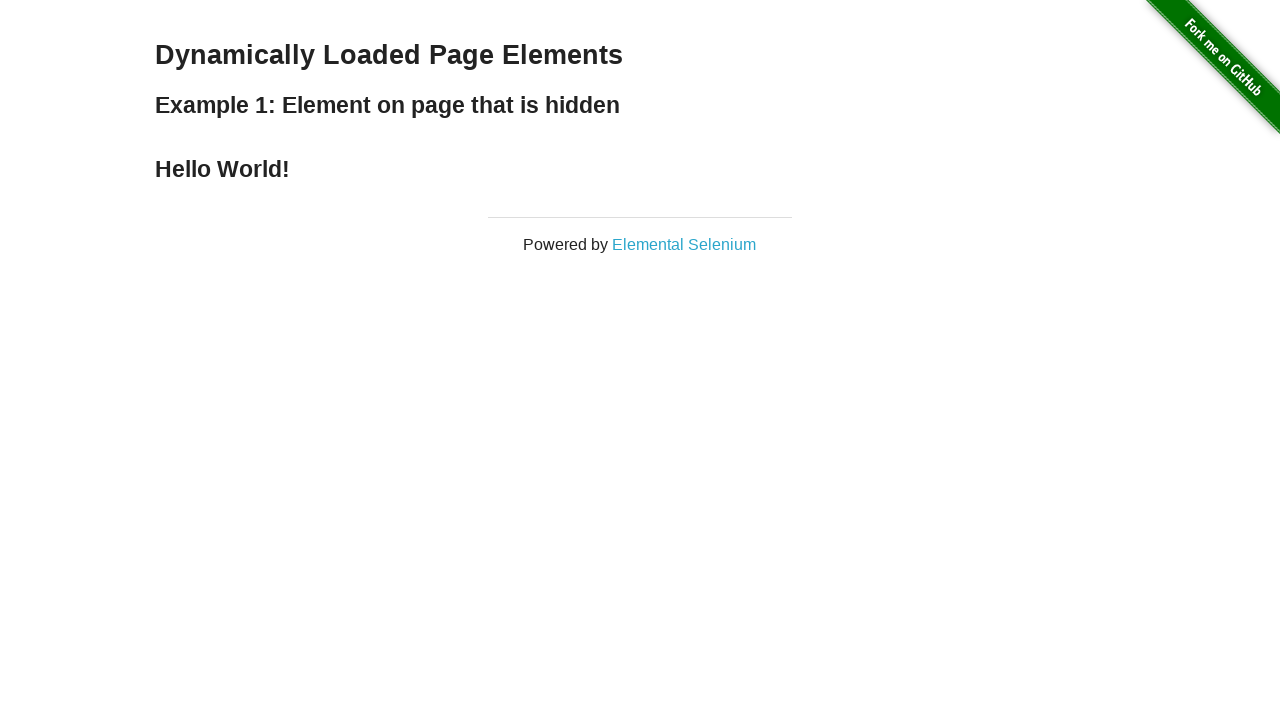

Located the 'Hello World!' element
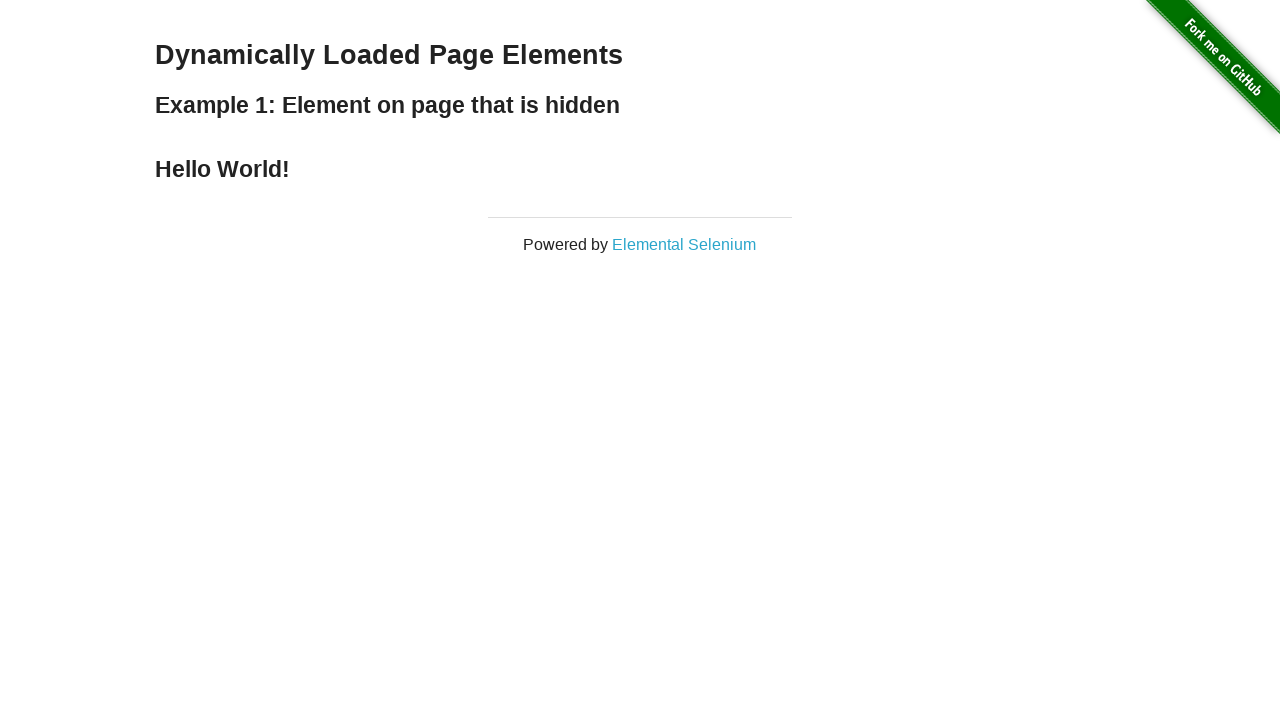

Verified that 'Hello World!' text content matches expected value
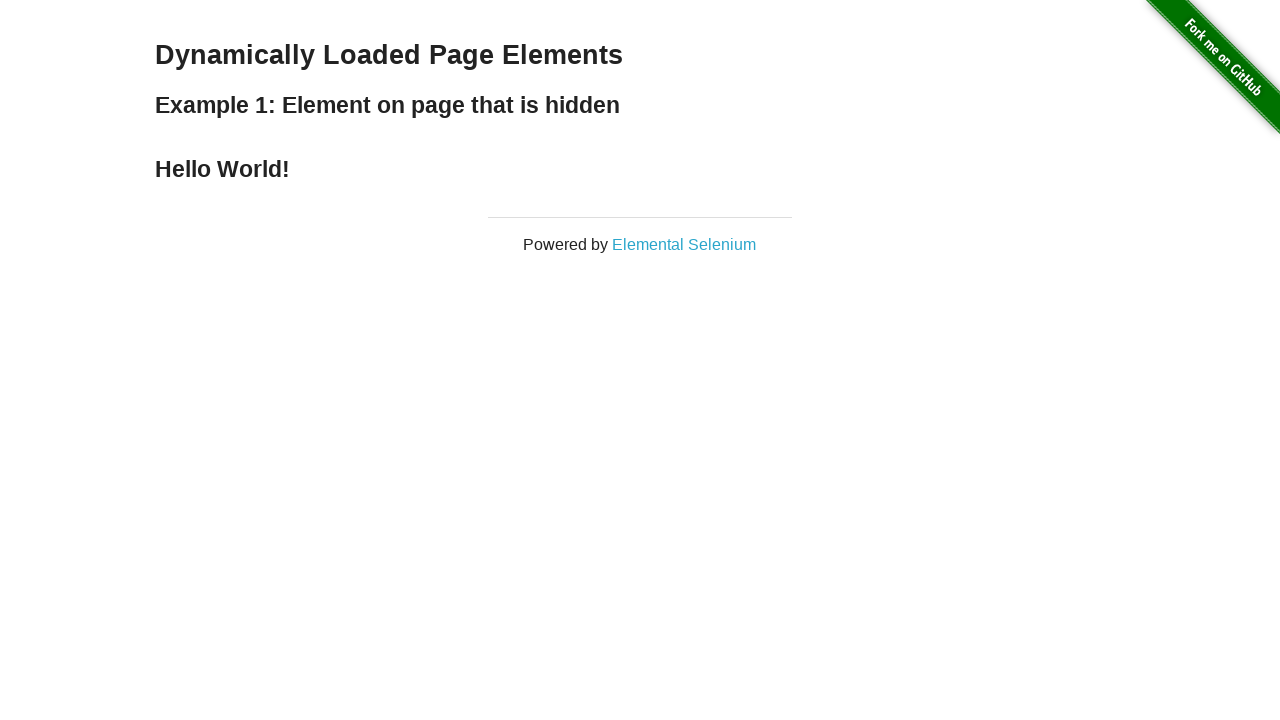

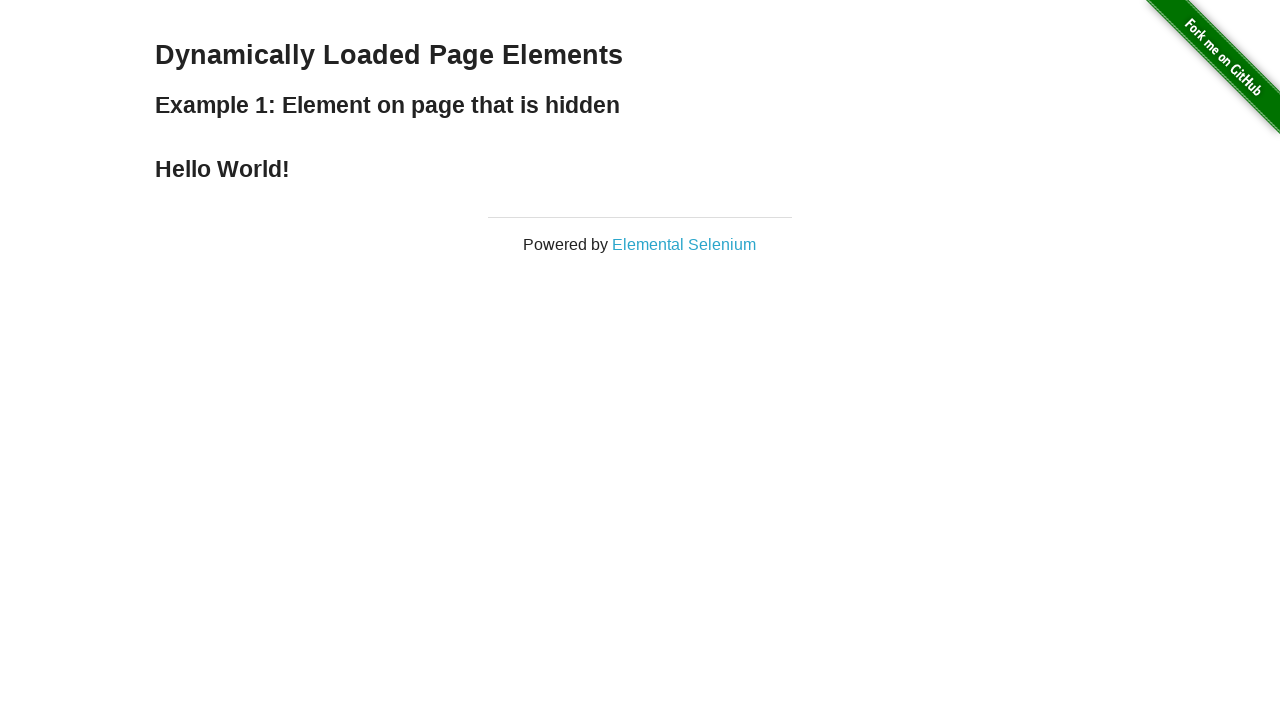